Tests JavaScript confirm dialog by clicking a button that triggers a confirm dialog, dismissing it, and verifying the cancel result message

Starting URL: https://the-internet.herokuapp.com/javascript_alerts

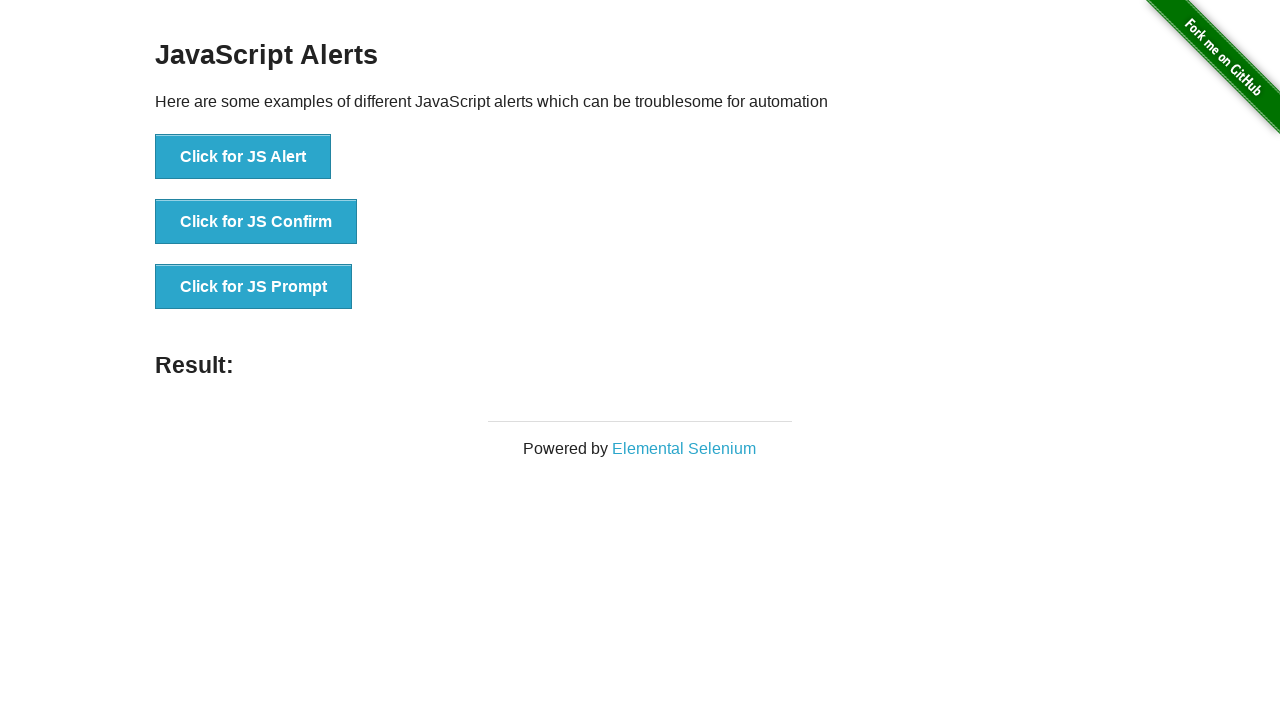

Set up dialog handler to dismiss confirm dialog
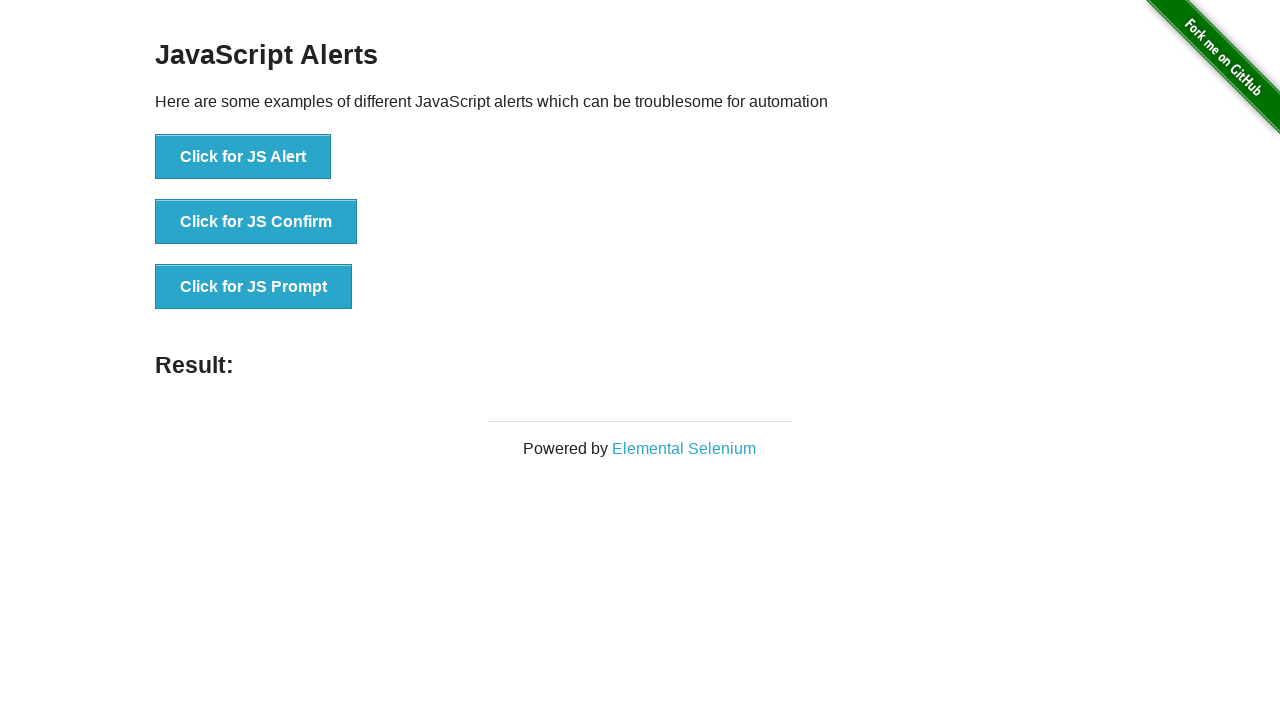

Clicked button to trigger JavaScript confirm dialog at (256, 222) on xpath=//*[text()='Click for JS Confirm']
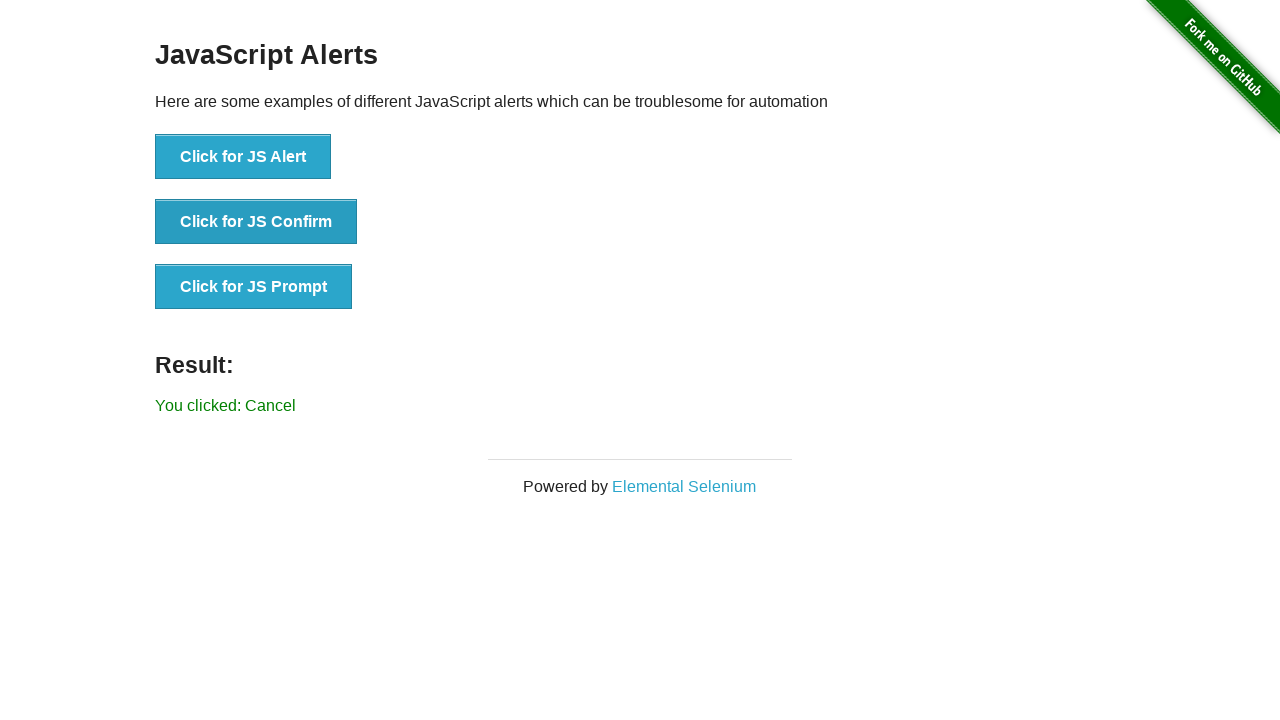

Verified cancel result message appeared after dismissing confirm dialog
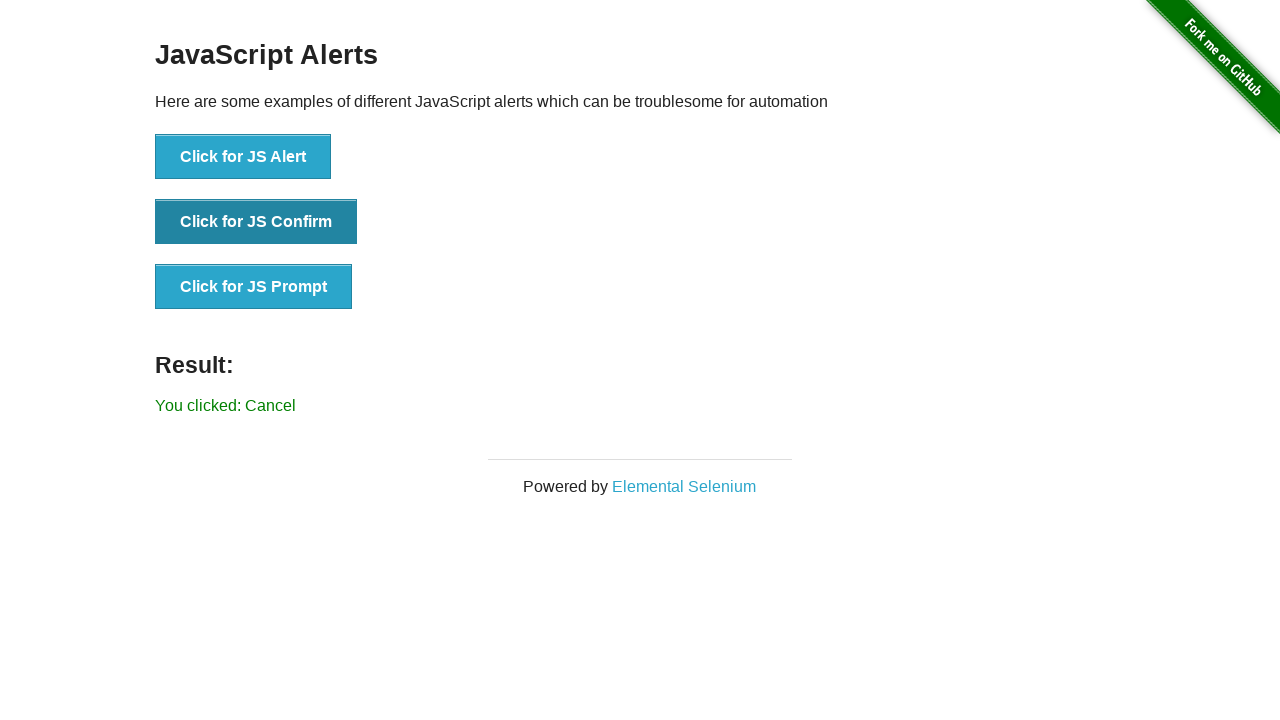

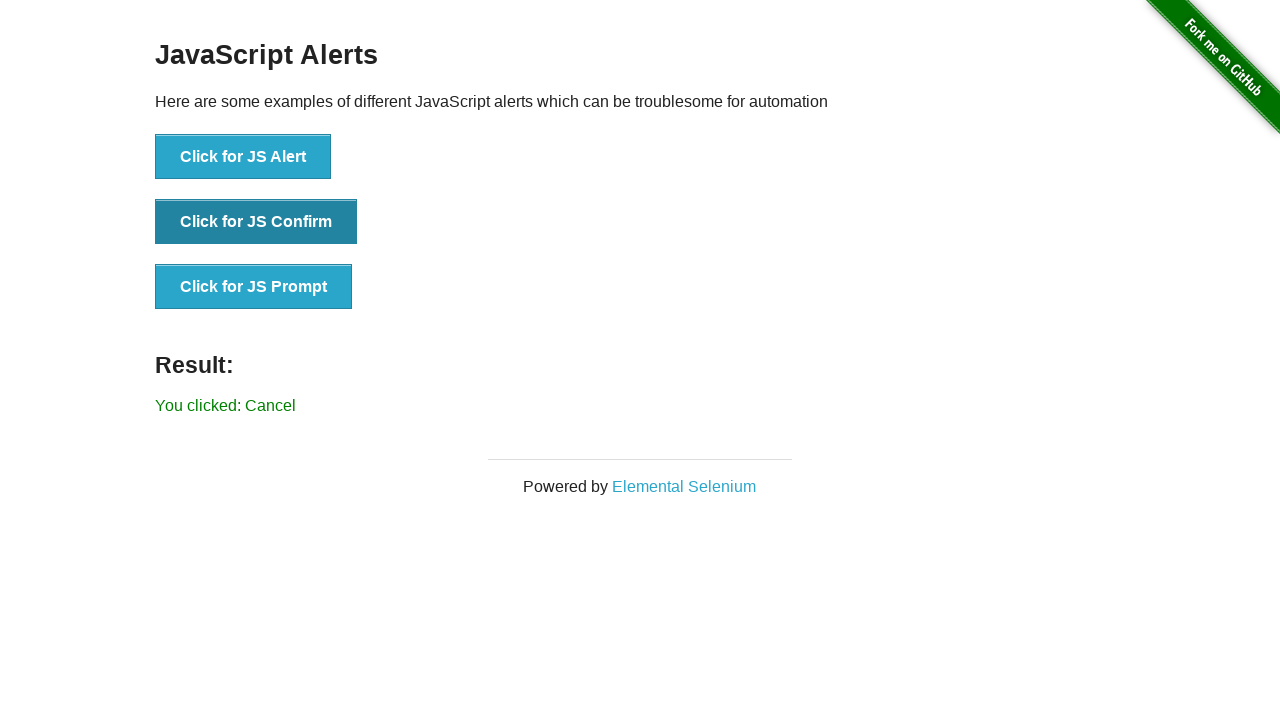